Navigates to Rediff website and retrieves the page title

Starting URL: https://www.rediff.com/

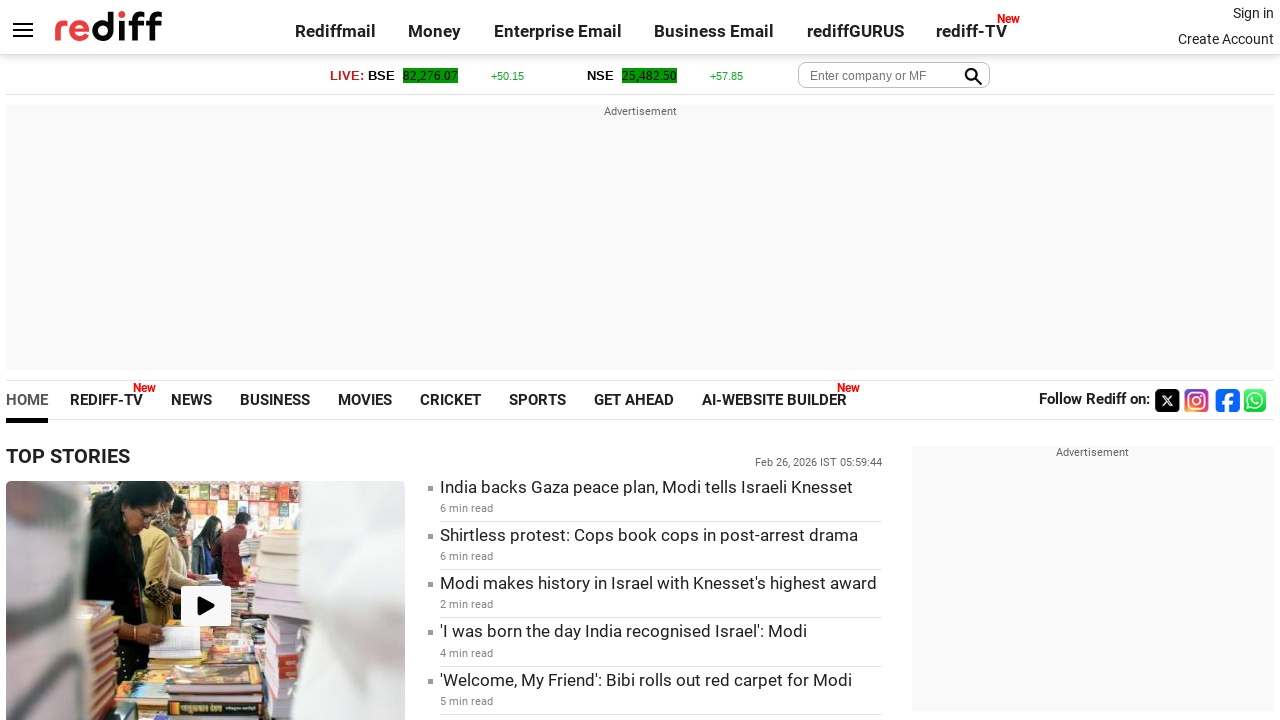

Retrieved page title from Rediff website
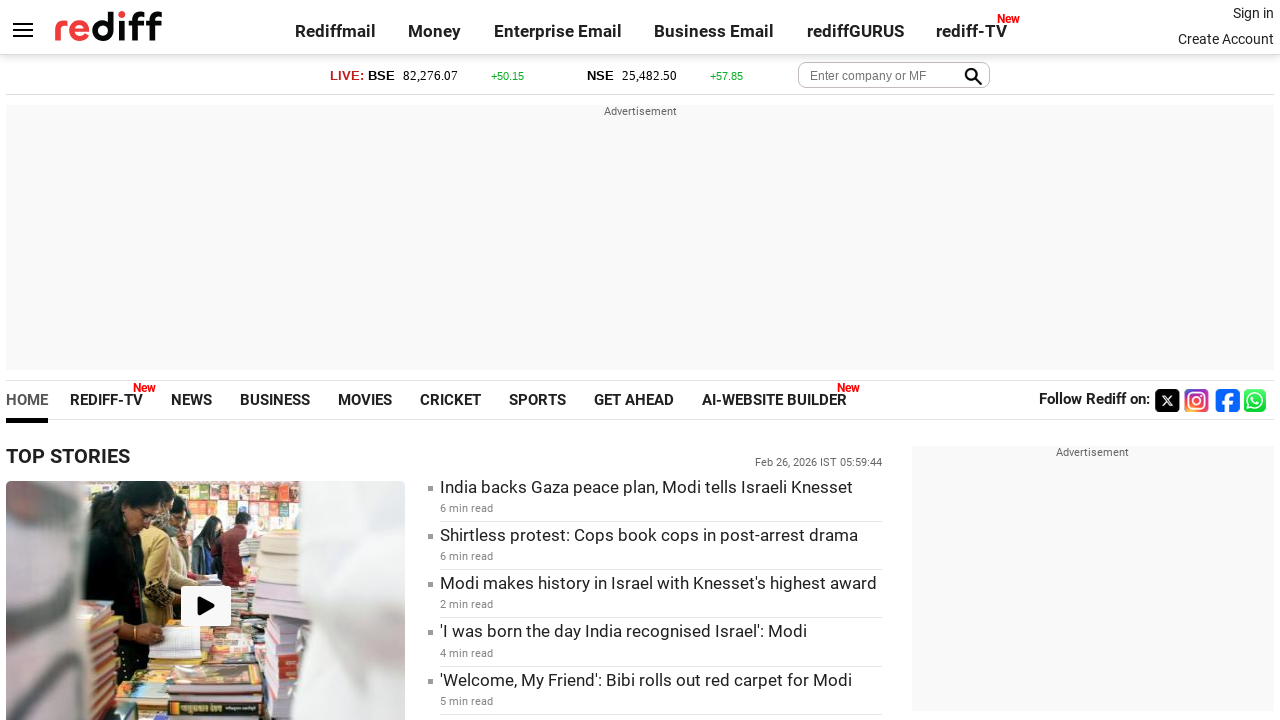

Printed page title to console
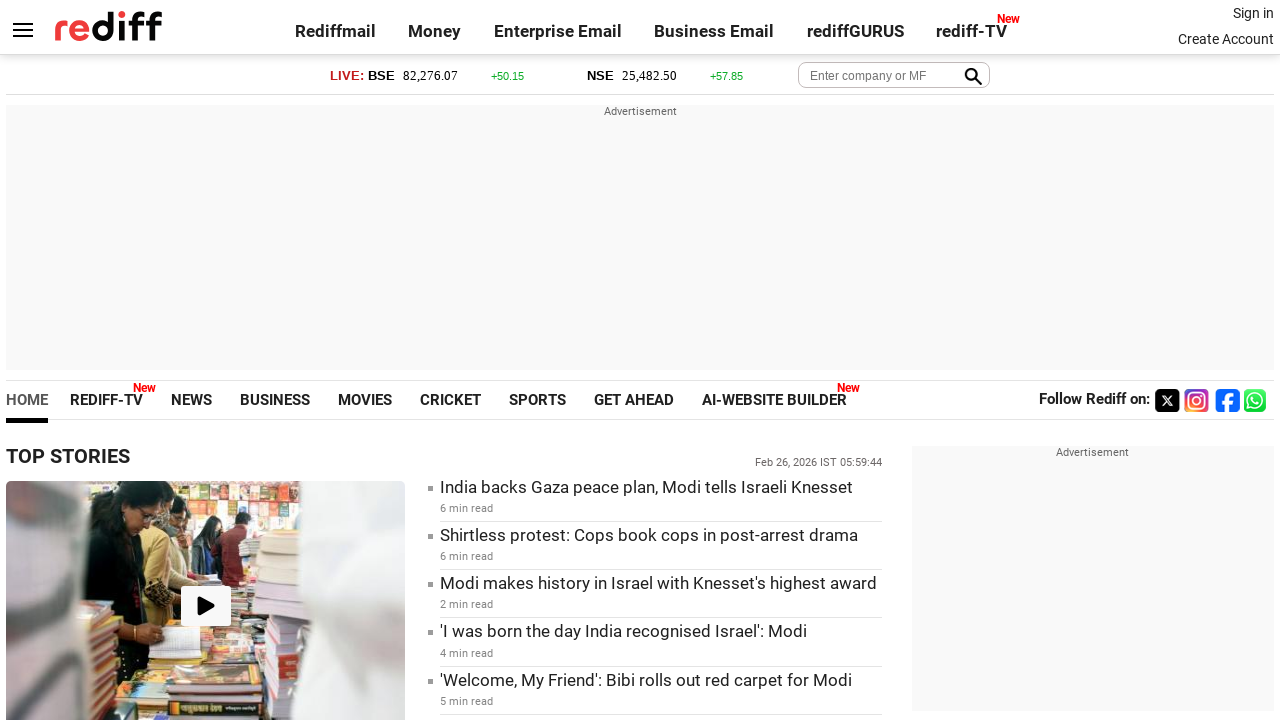

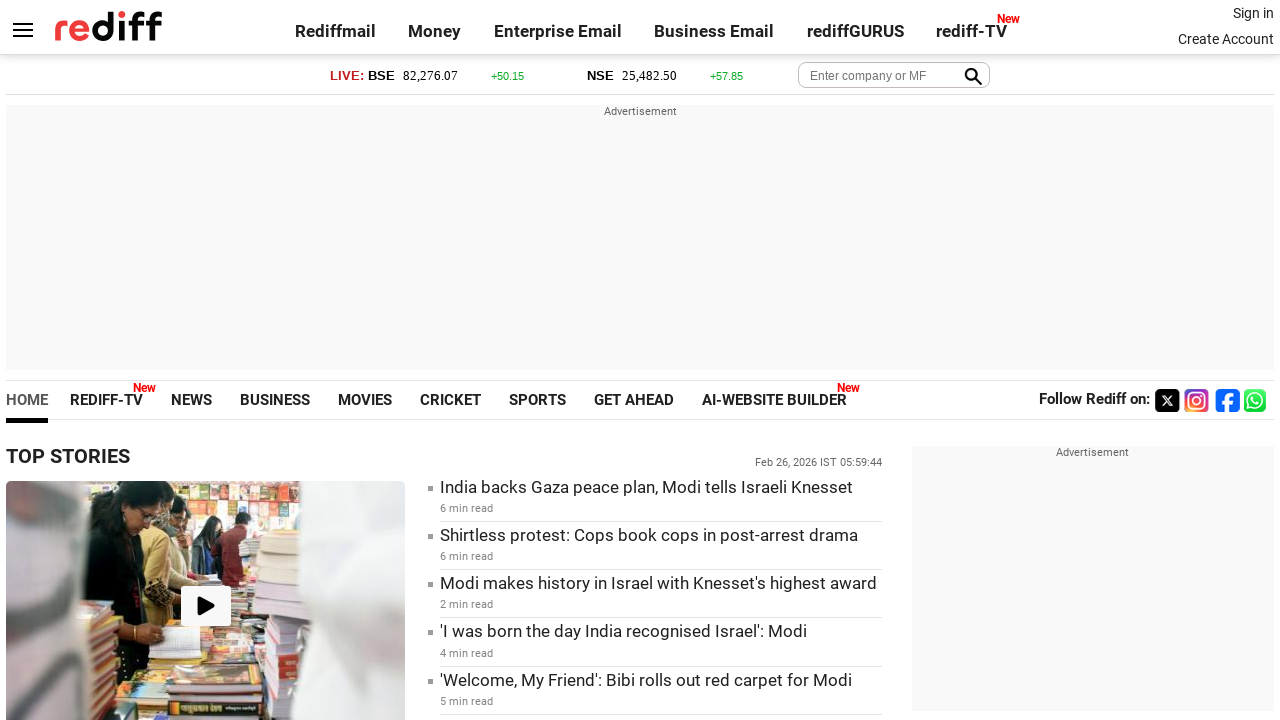